Tests opening a new browser window, navigating to a different URL in the new window, and verifying that two window handles exist

Starting URL: https://the-internet.herokuapp.com/windows

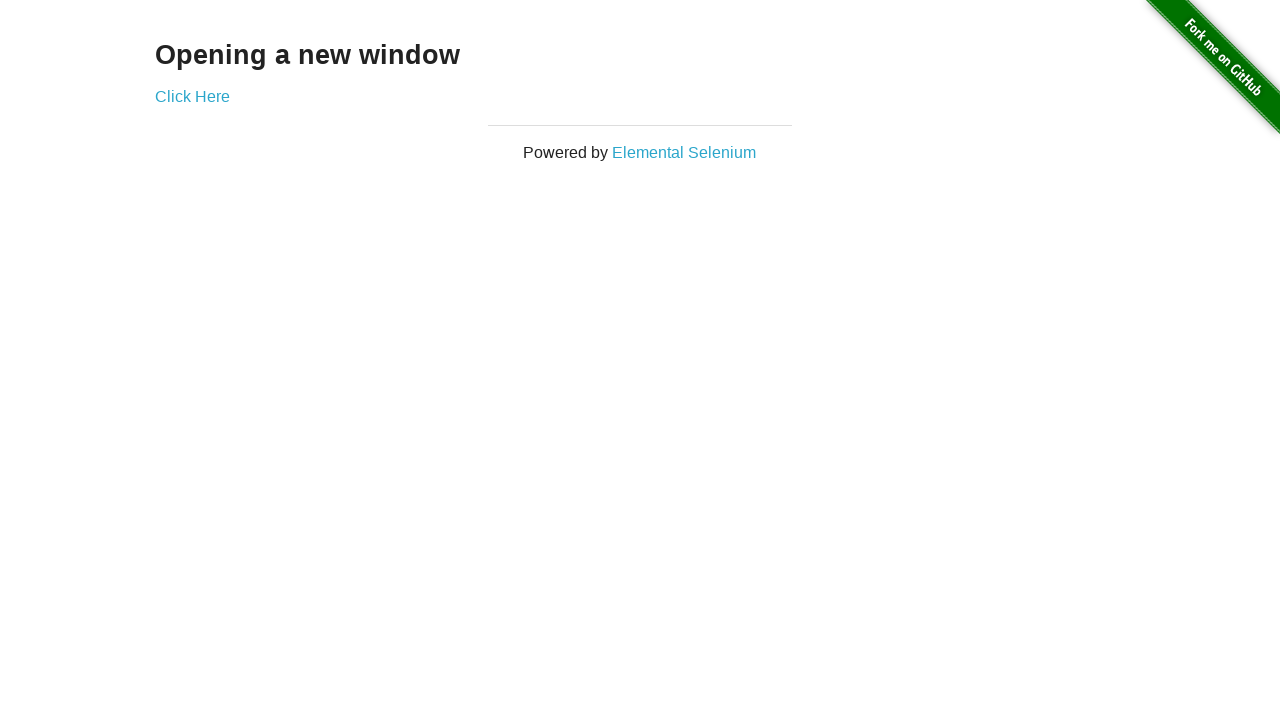

Opened a new browser window/page
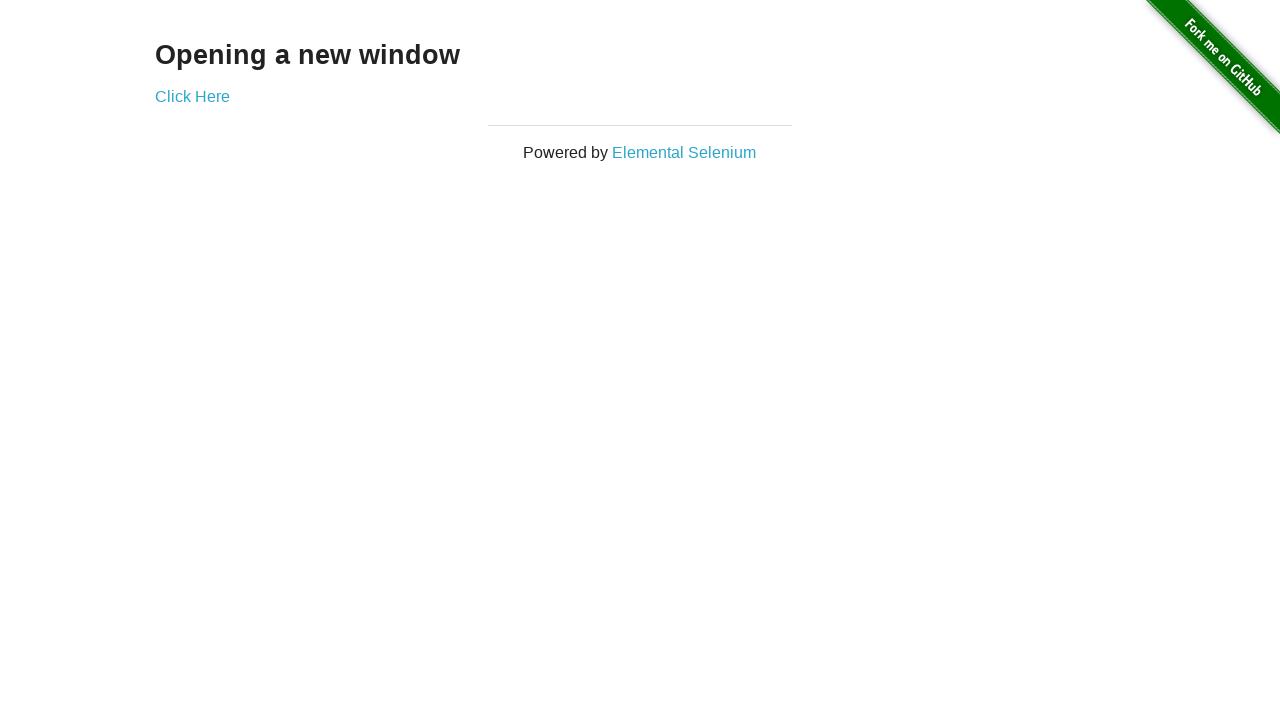

Navigated new window to https://the-internet.herokuapp.com/typos
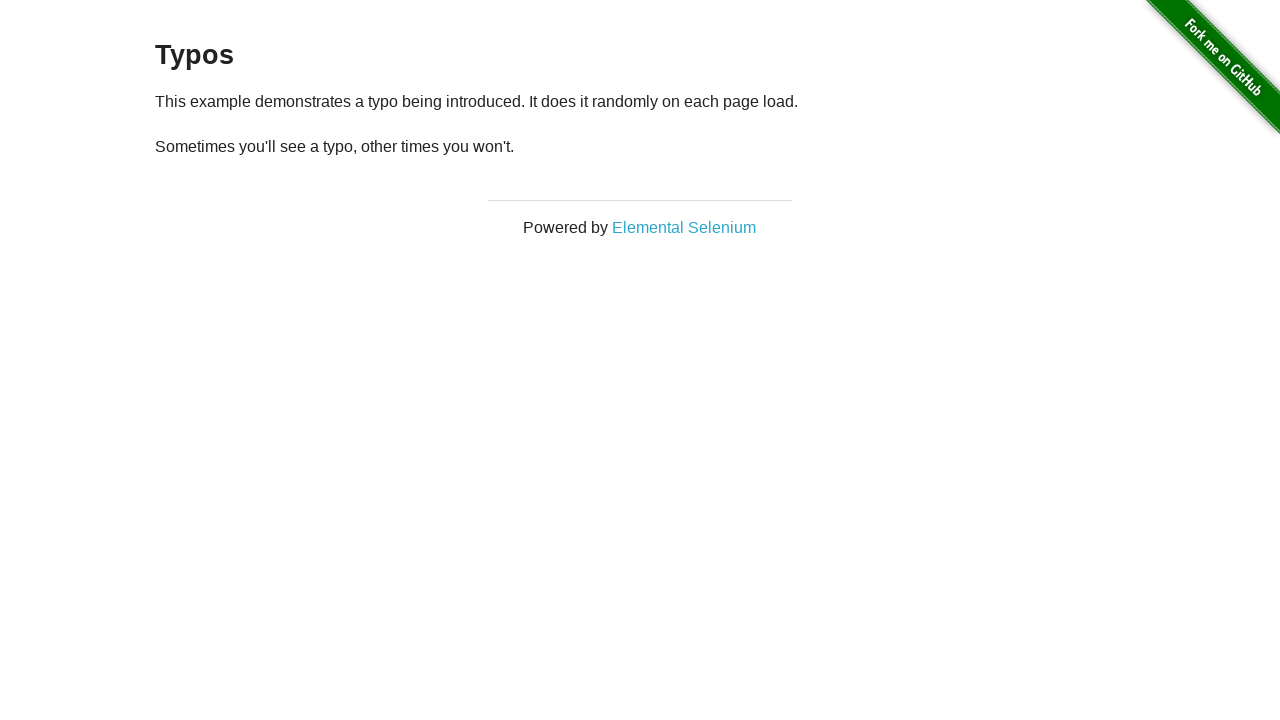

Verified that 2 window handles exist
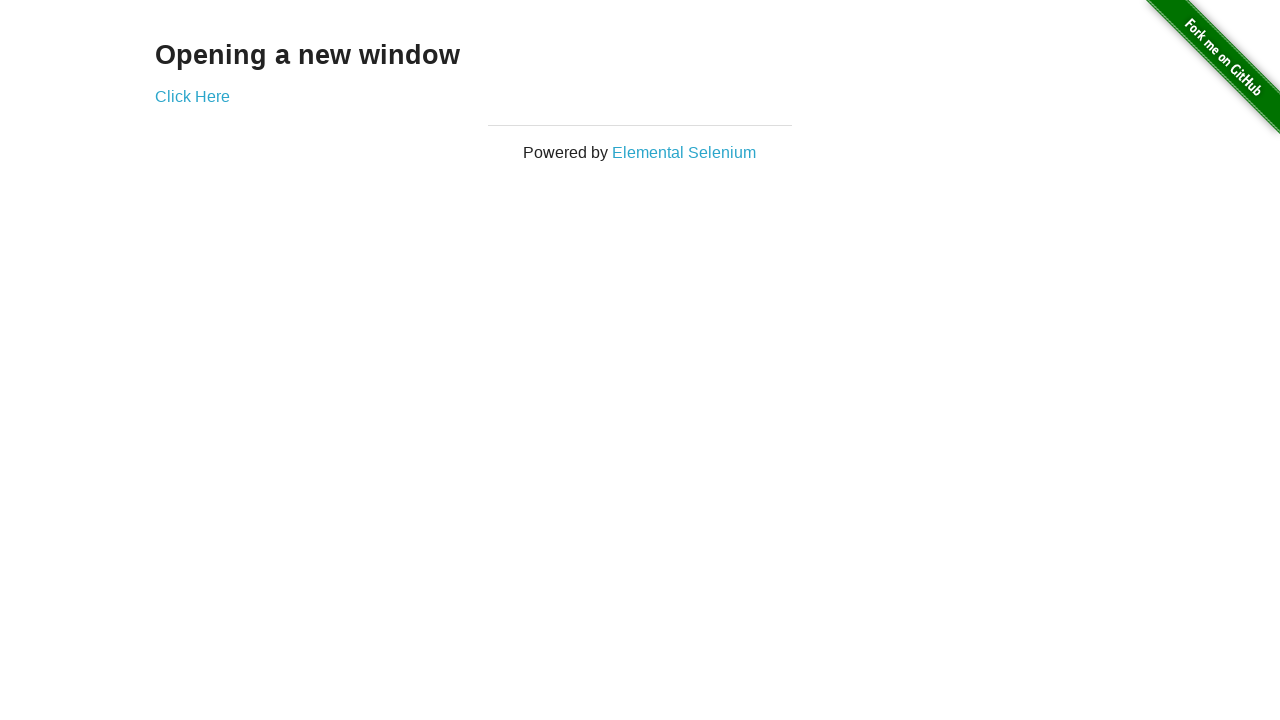

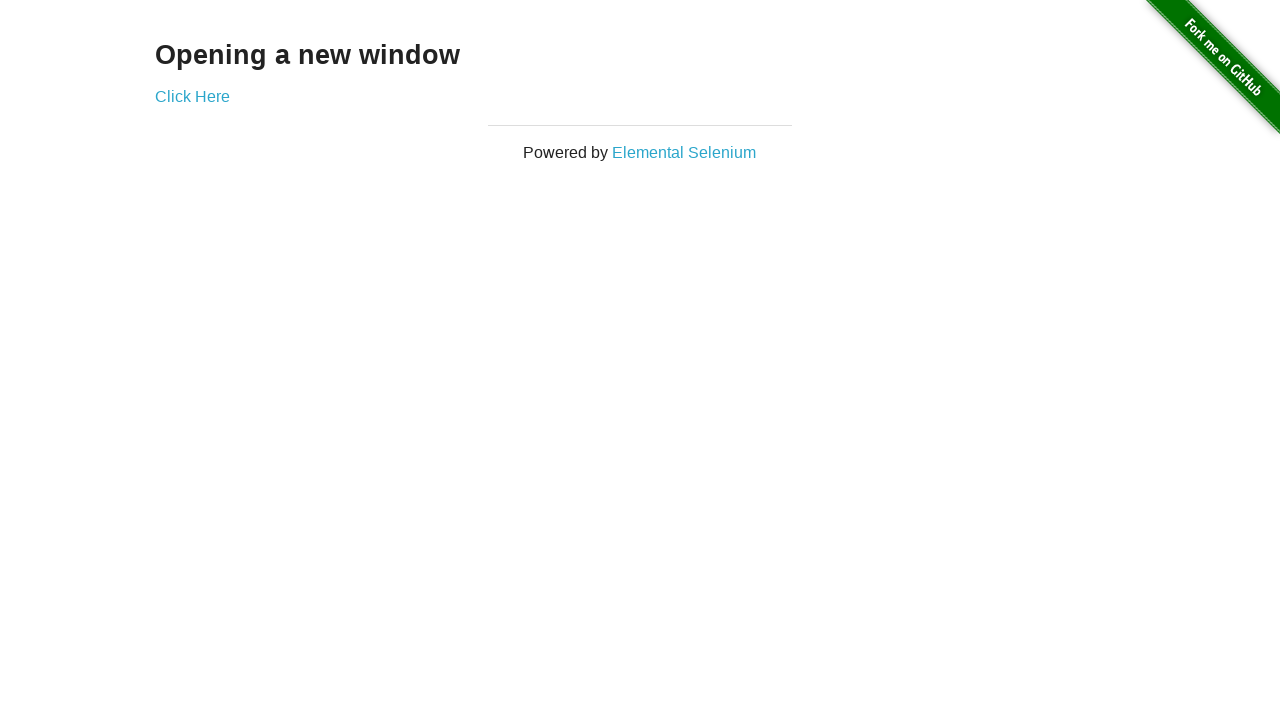